Tests clicking a pass button, filling in a text field with "ABC", and clicking a sample button.

Starting URL: https://obstaclecourse.tricentis.com/Obstacles/73590

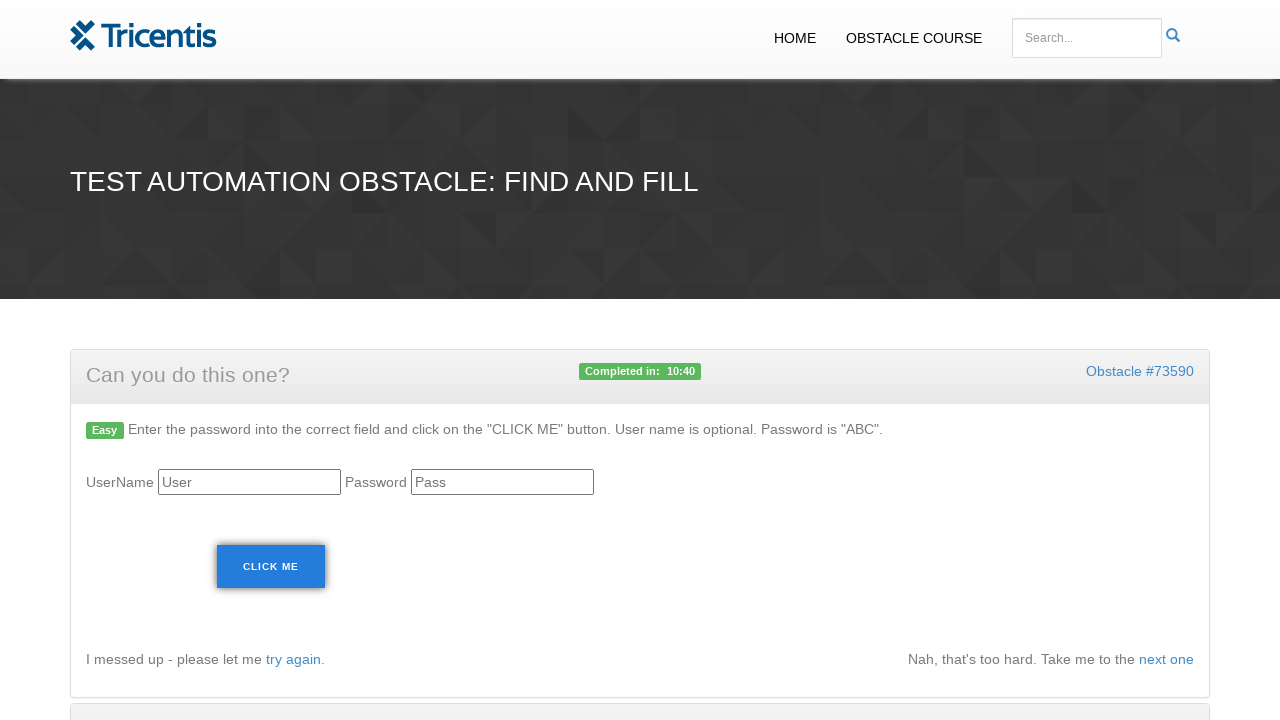

Navigated to obstacle course page
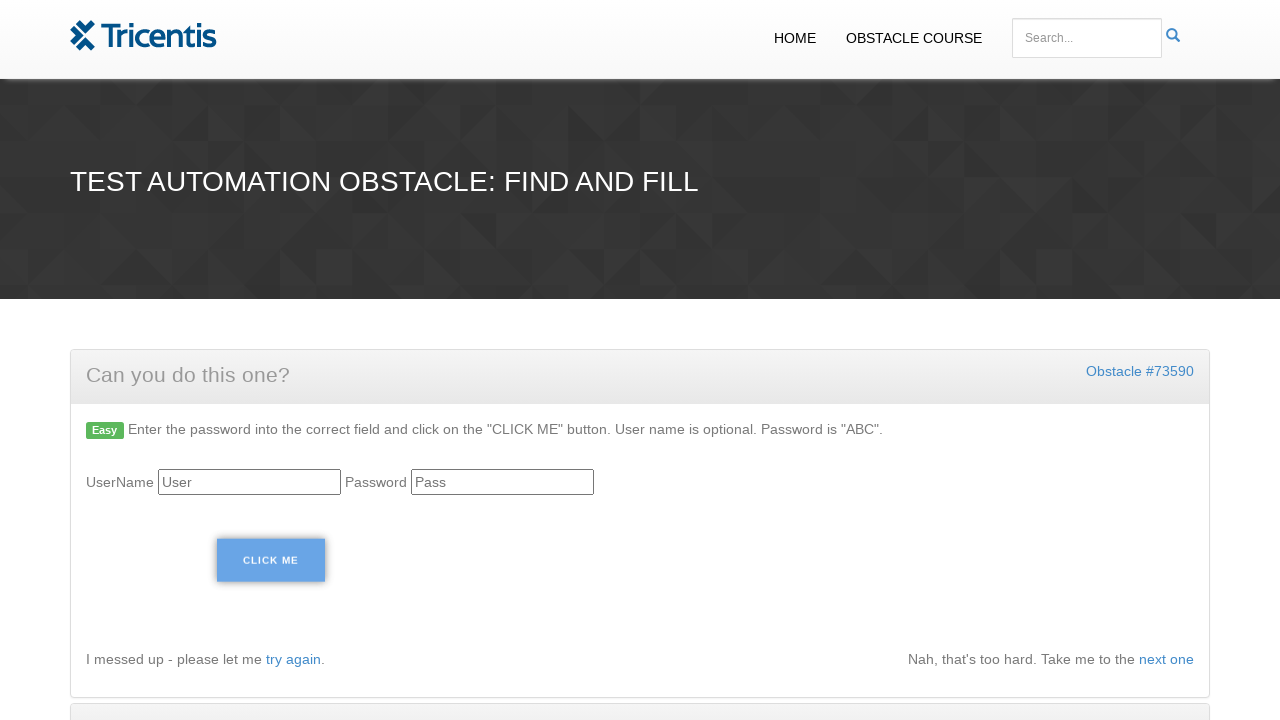

Clicked the pass button at (502, 482) on #pass
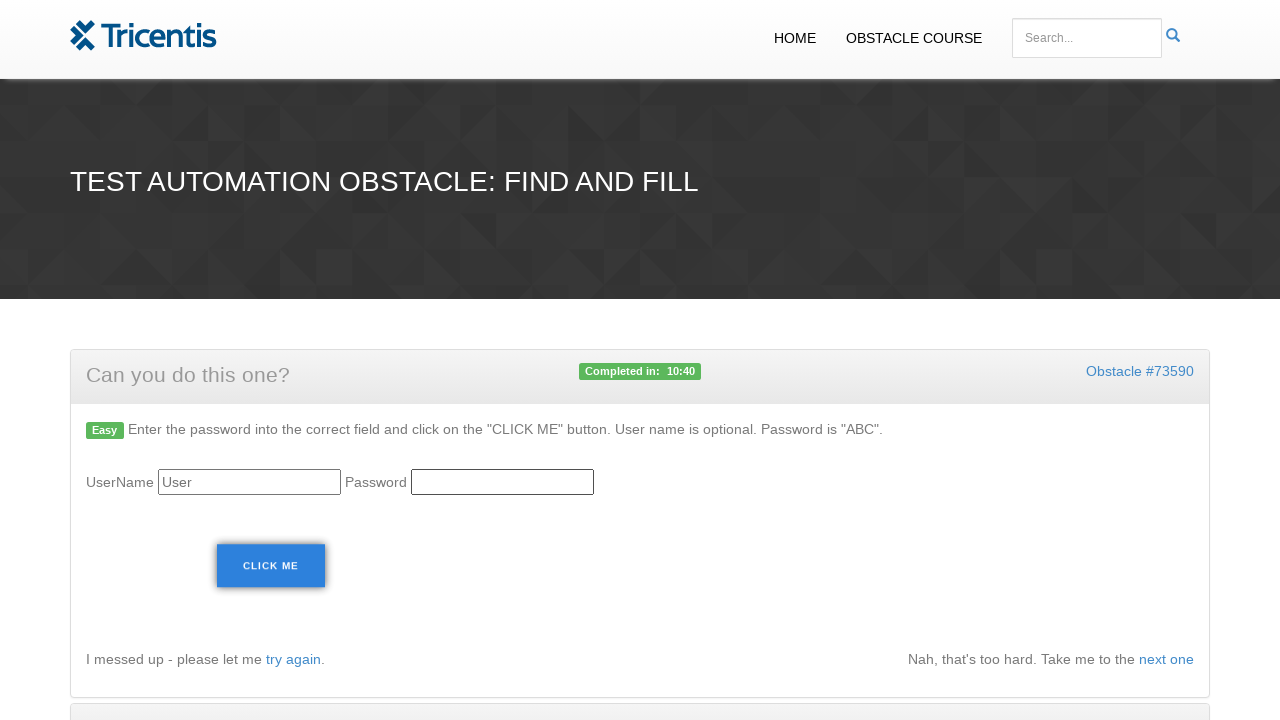

Filled text field with 'ABC' on #actual
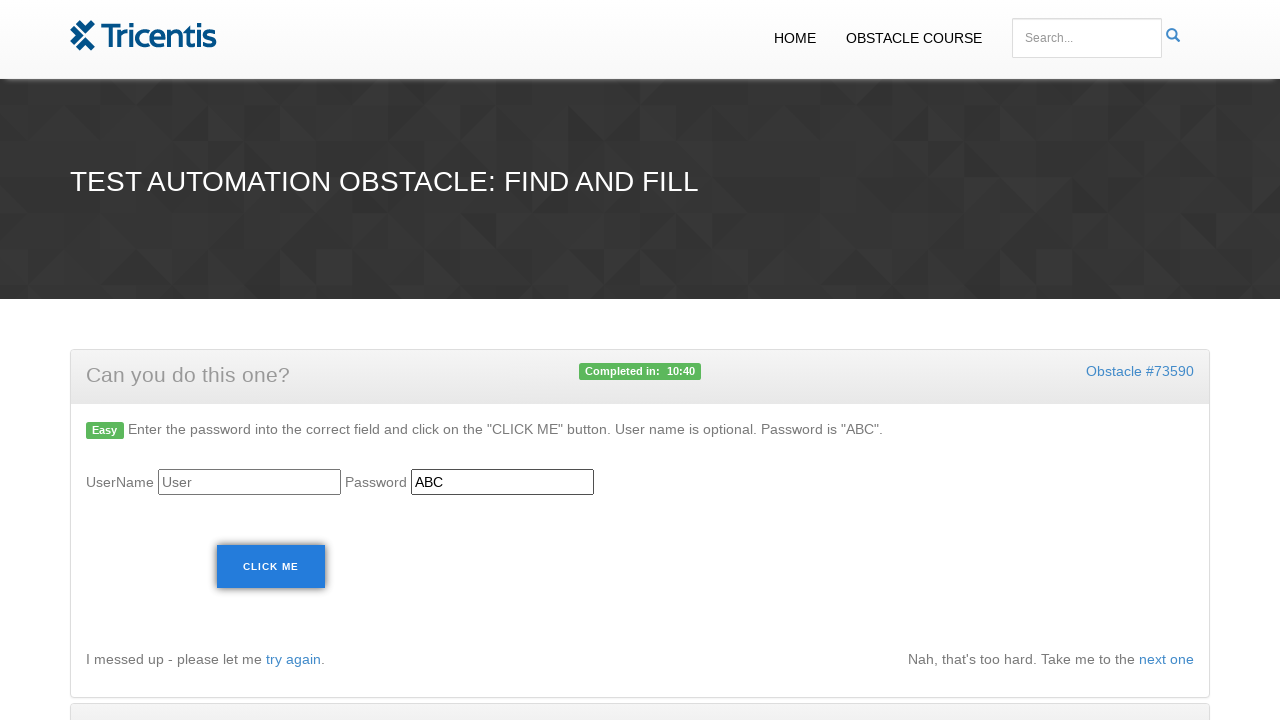

Clicked the sample button at (271, 567) on #sample
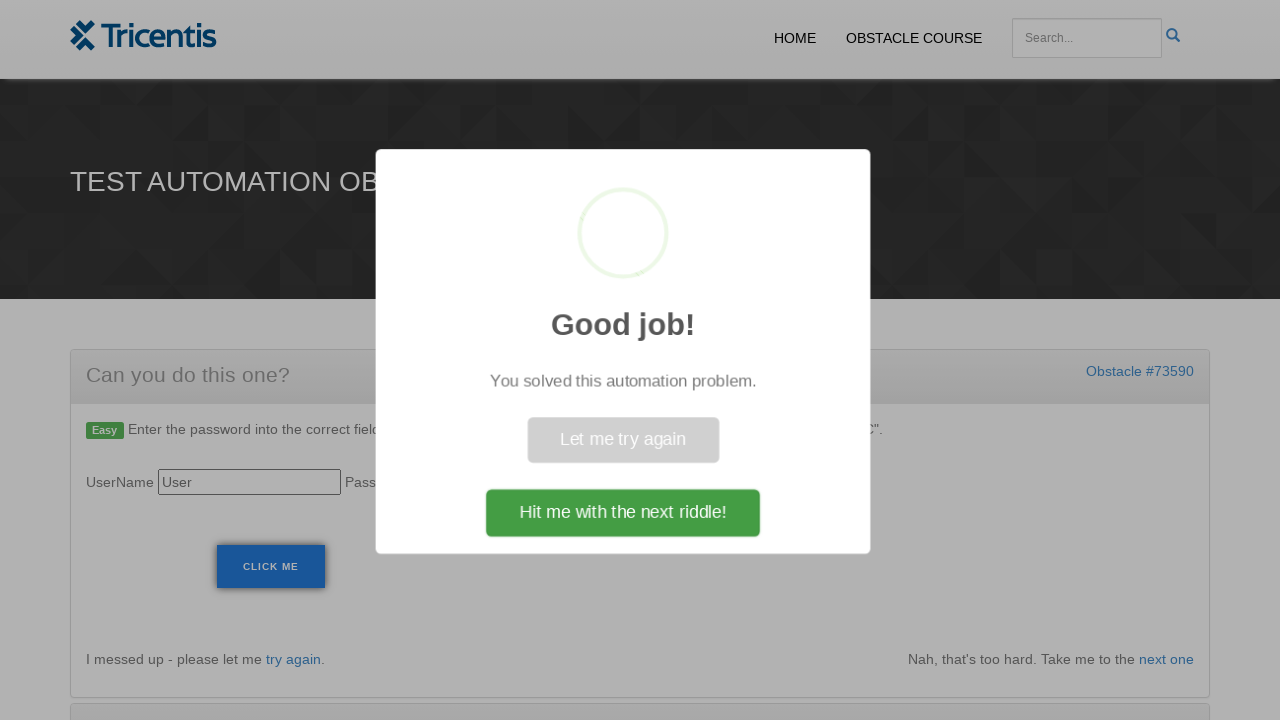

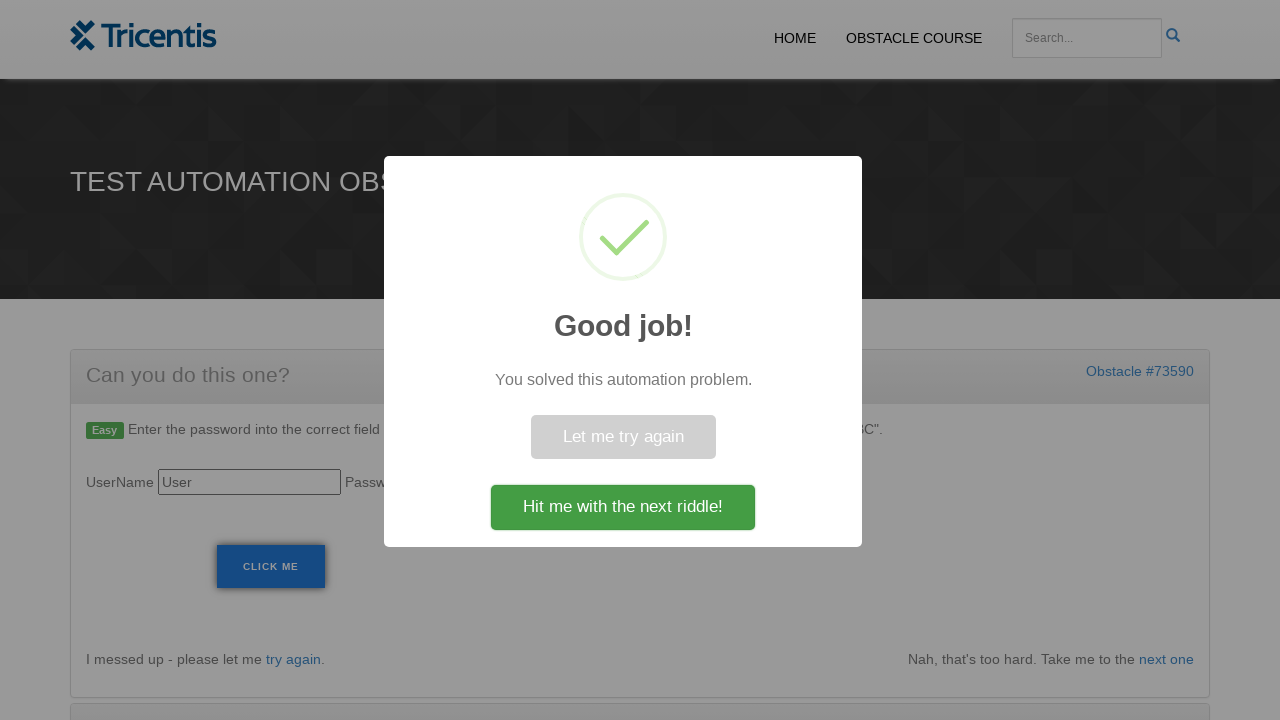